Tests exception handling when synchronization method doesn't return a WebElement

Starting URL: https://www.w3schools.com/html/tryit.asp?filename=tryhtml_table_intro

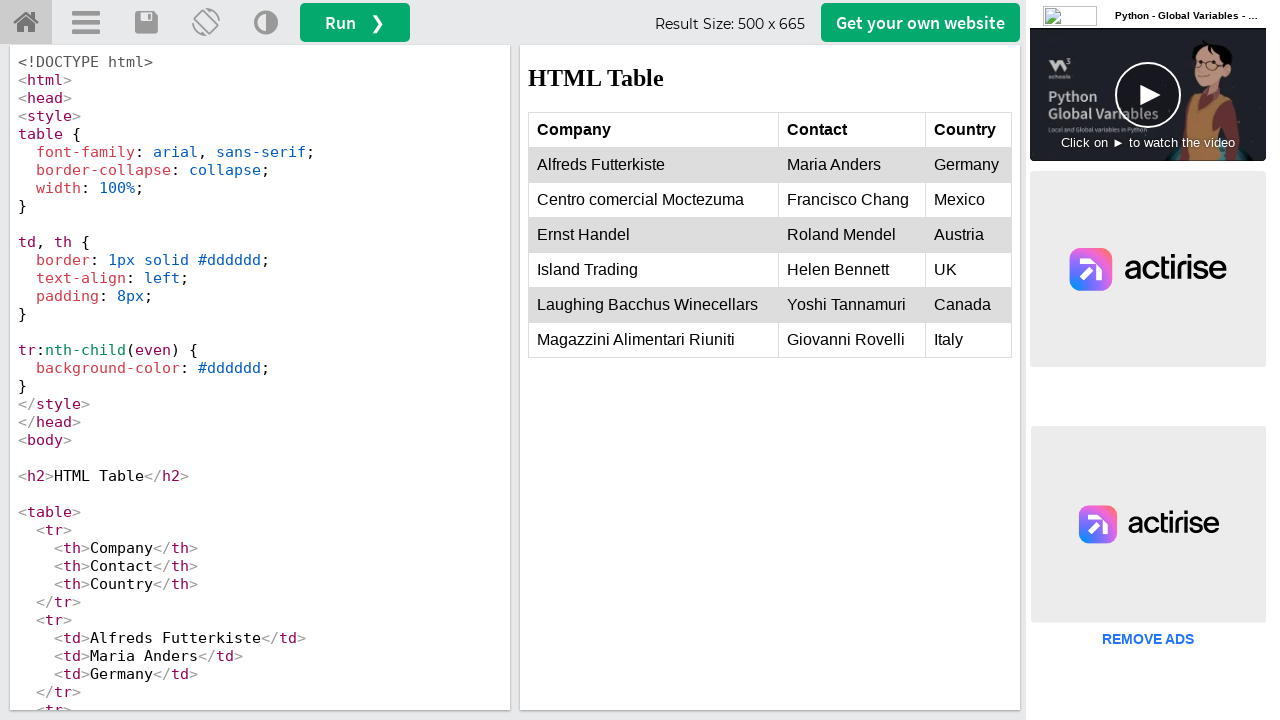

Navigated to W3Schools HTML table tryit page
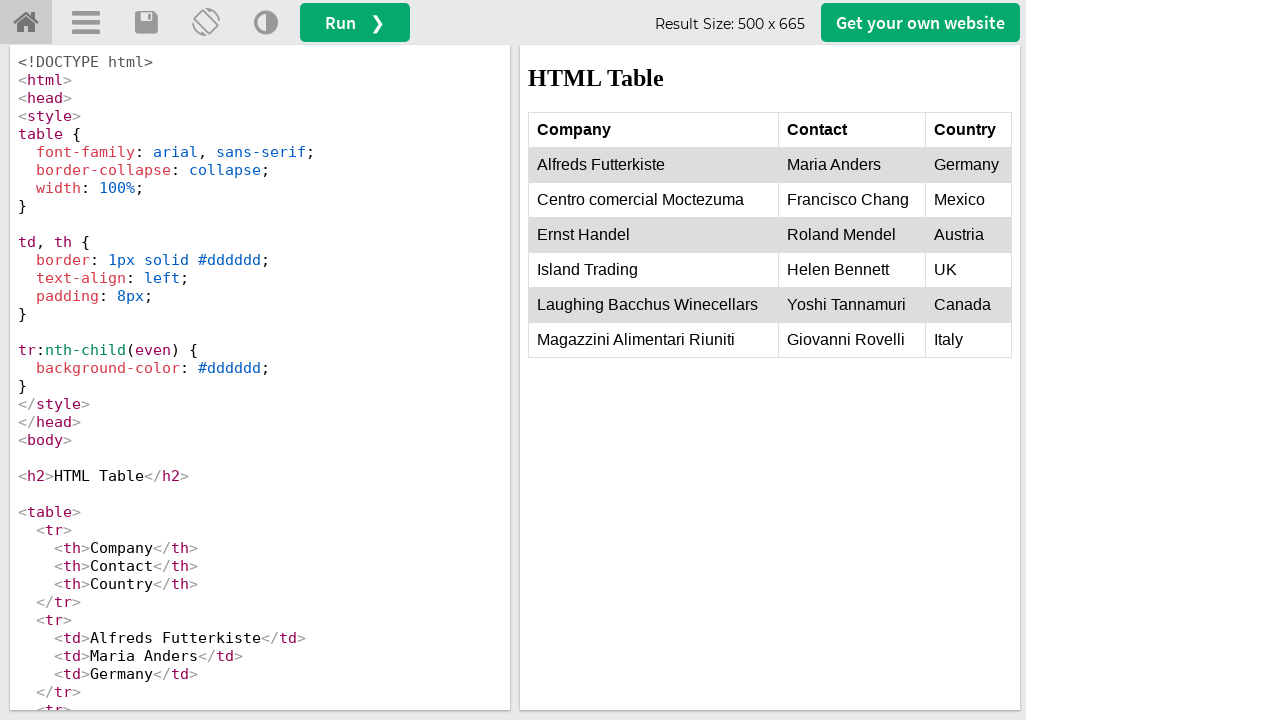

Located iframe with id 'iframeResult'
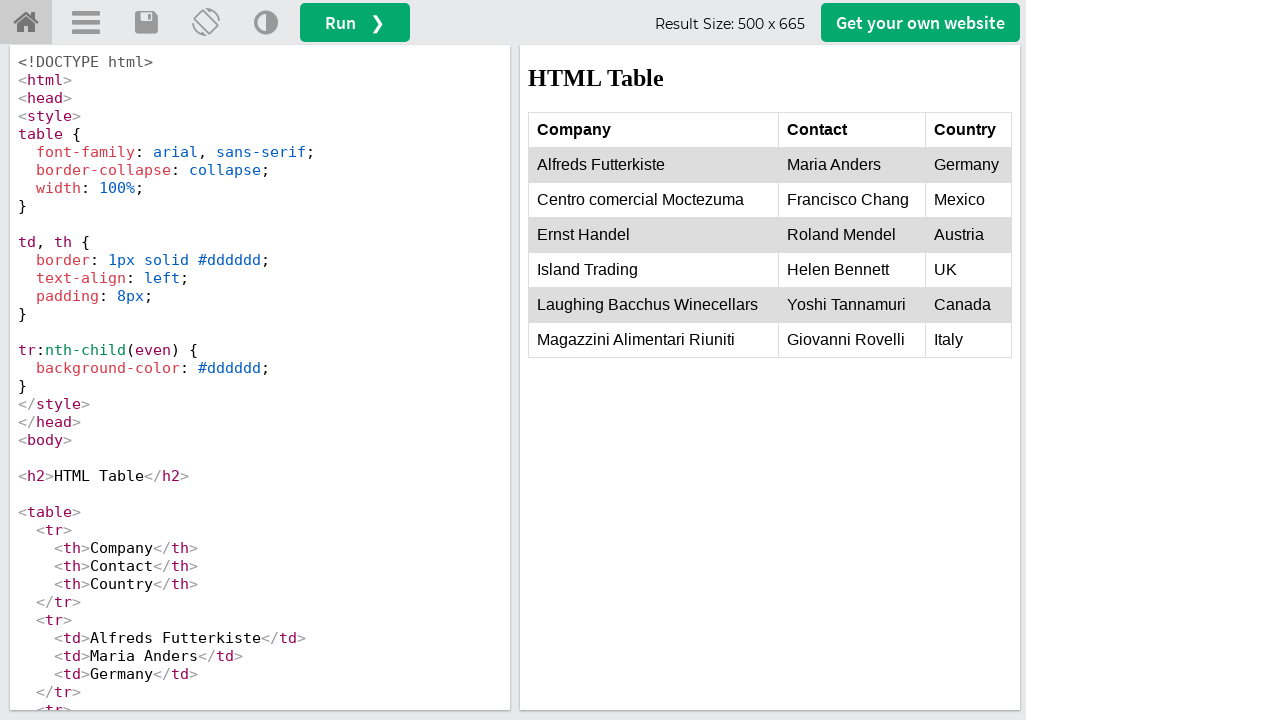

Waited for table element to be present in iframe
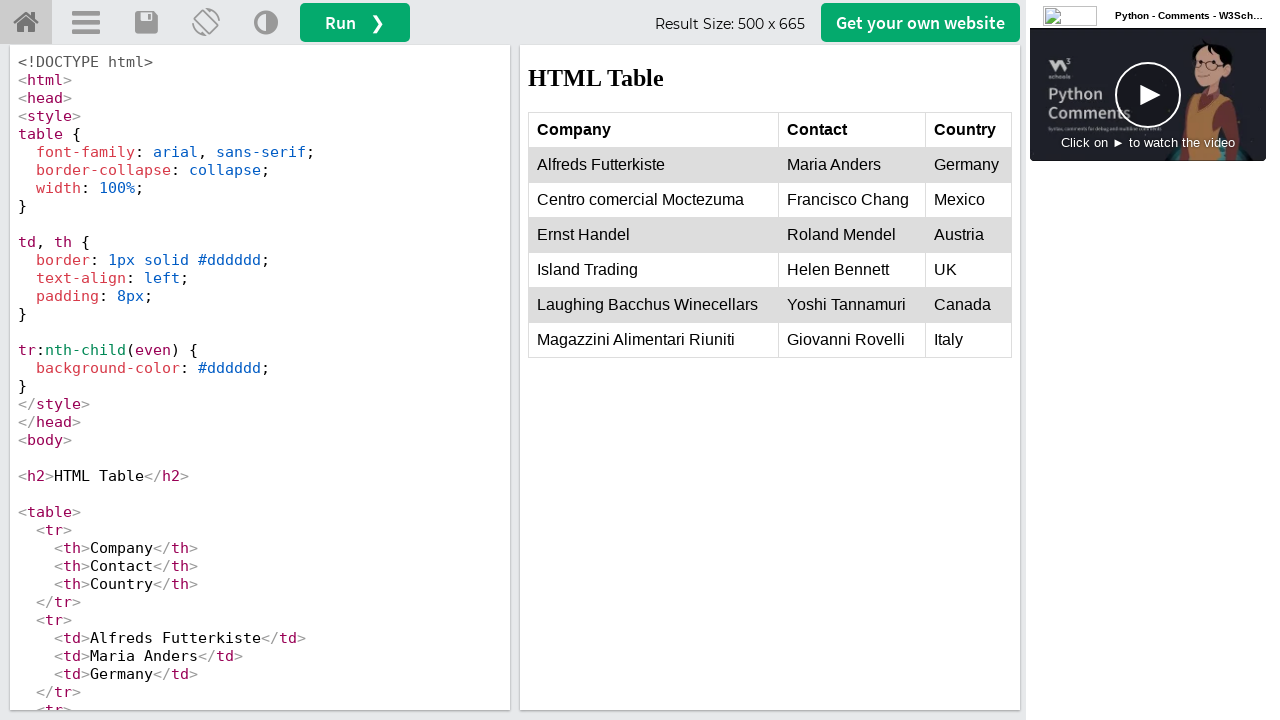

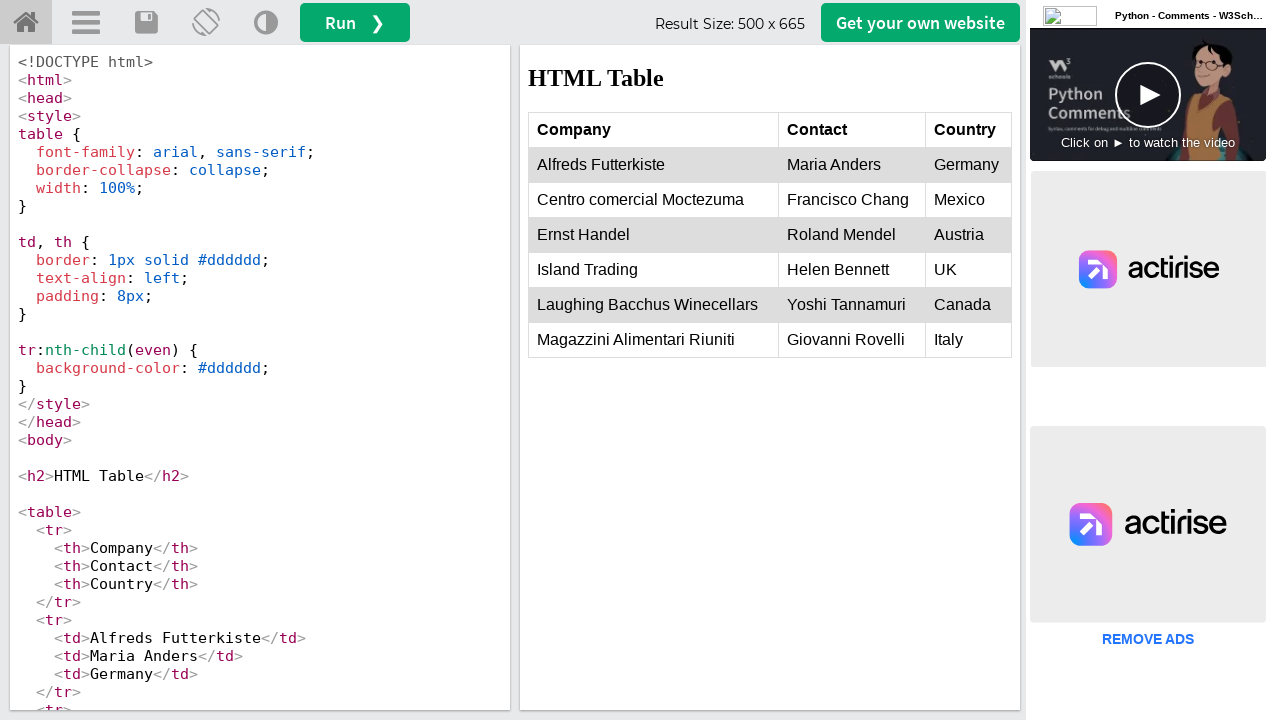